Tests the text box form on demoqa.com by filling in name, email, current address, and permanent address fields, then submitting the form.

Starting URL: https://demoqa.com/text-box

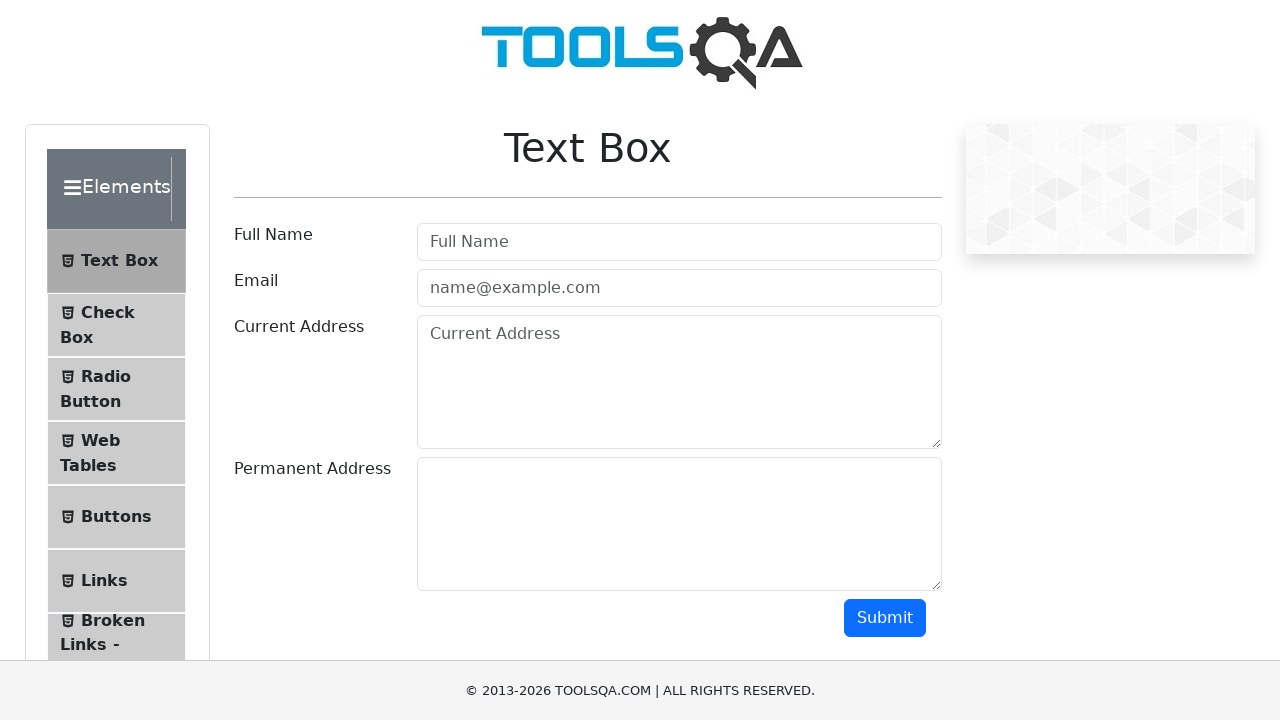

Filled userName field with 'Adam Abshire' on #userName
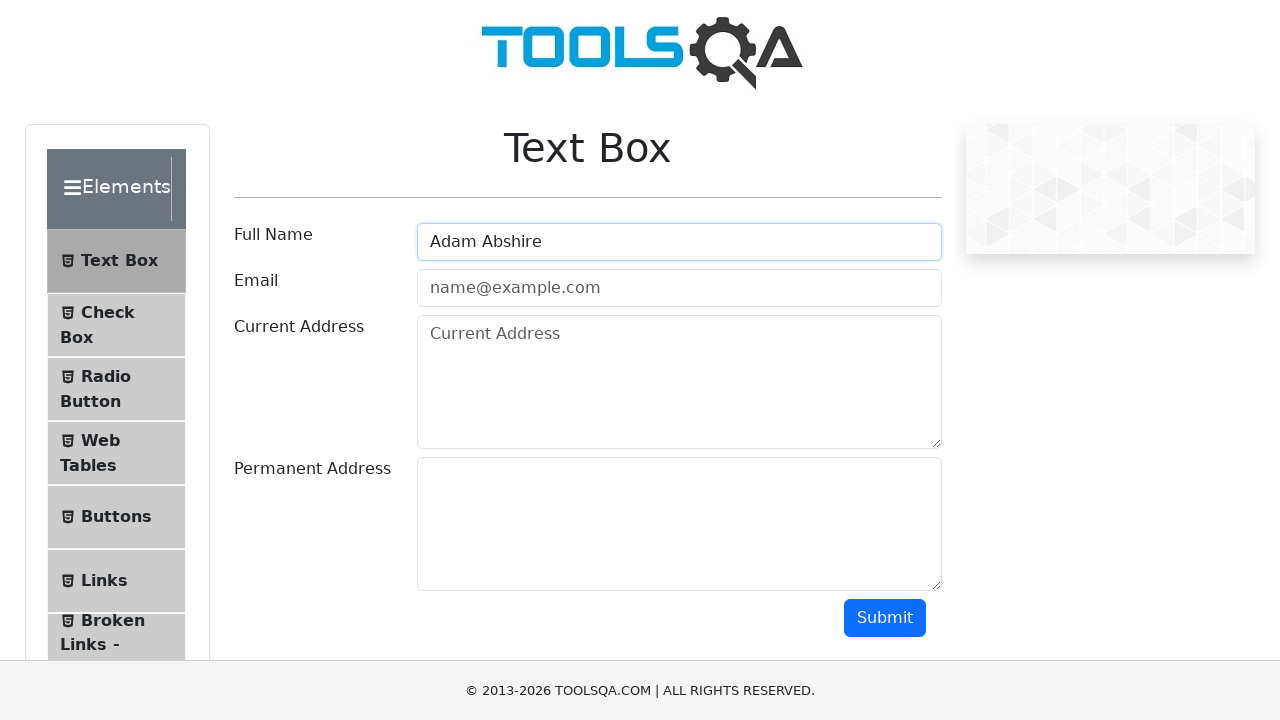

Filled userEmail field with 'adam.abshire@gmail.com' on #userEmail
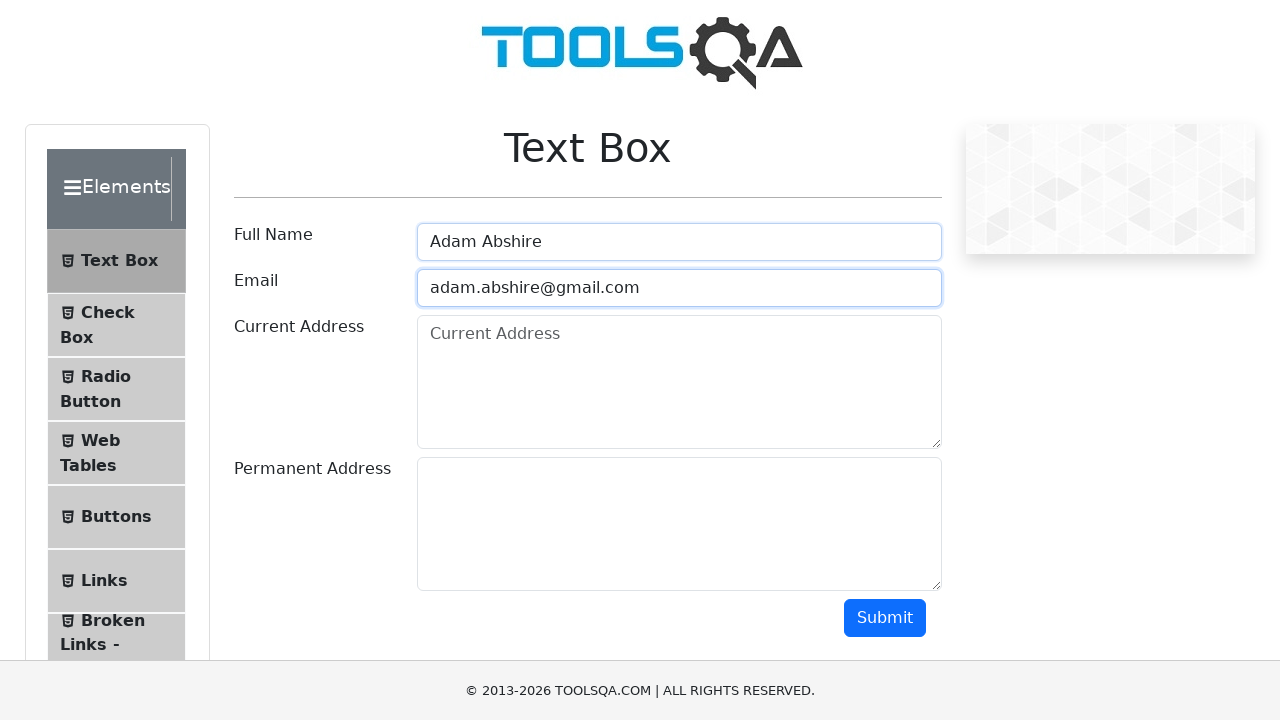

Filled currentAddress field with '1 West Pratt Street Baltimore MD 21201' on #currentAddress
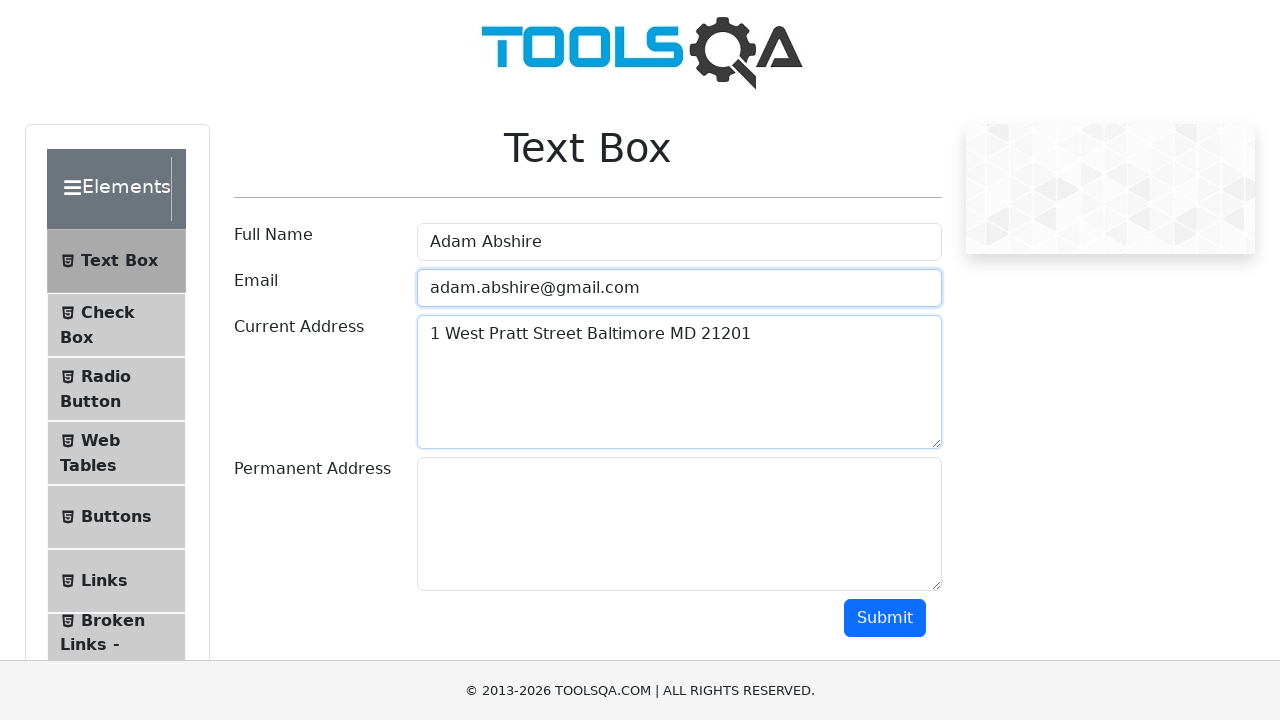

Filled permanentAddress field with '10 Mt. Washington Blvd Baltimore MD 21202' on #permanentAddress
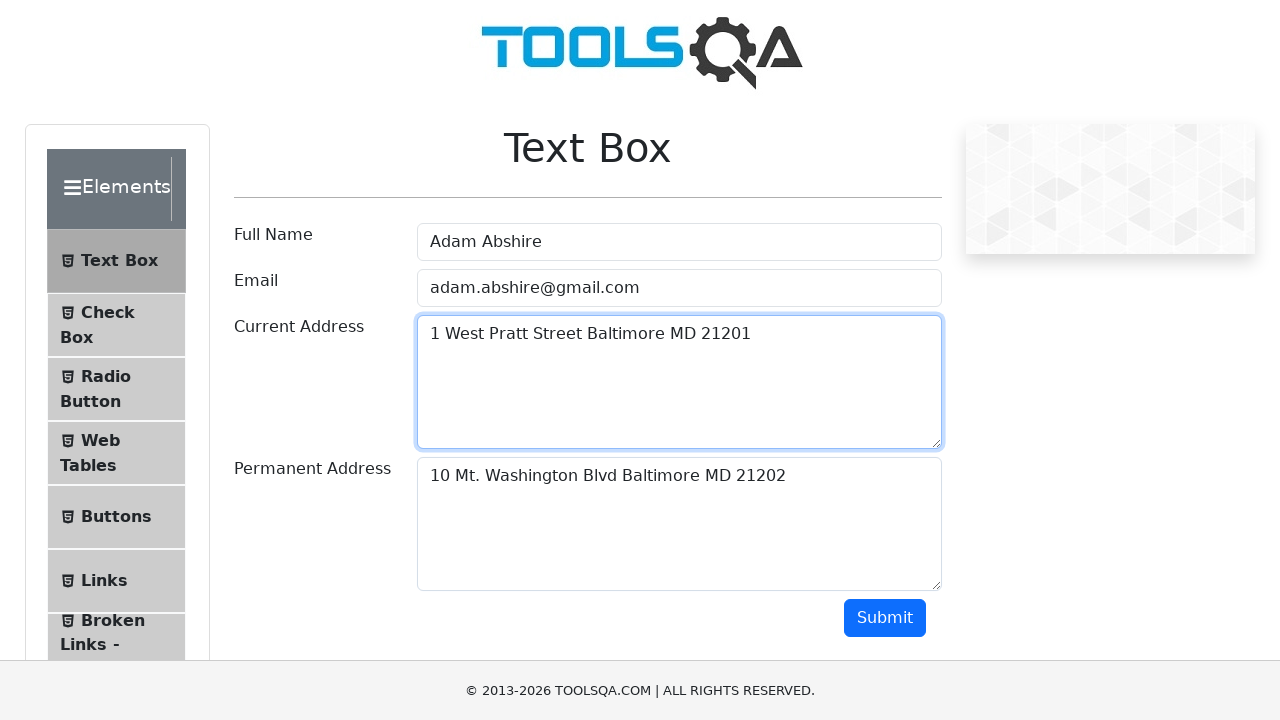

Clicked submit button to submit the form at (885, 618) on #submit
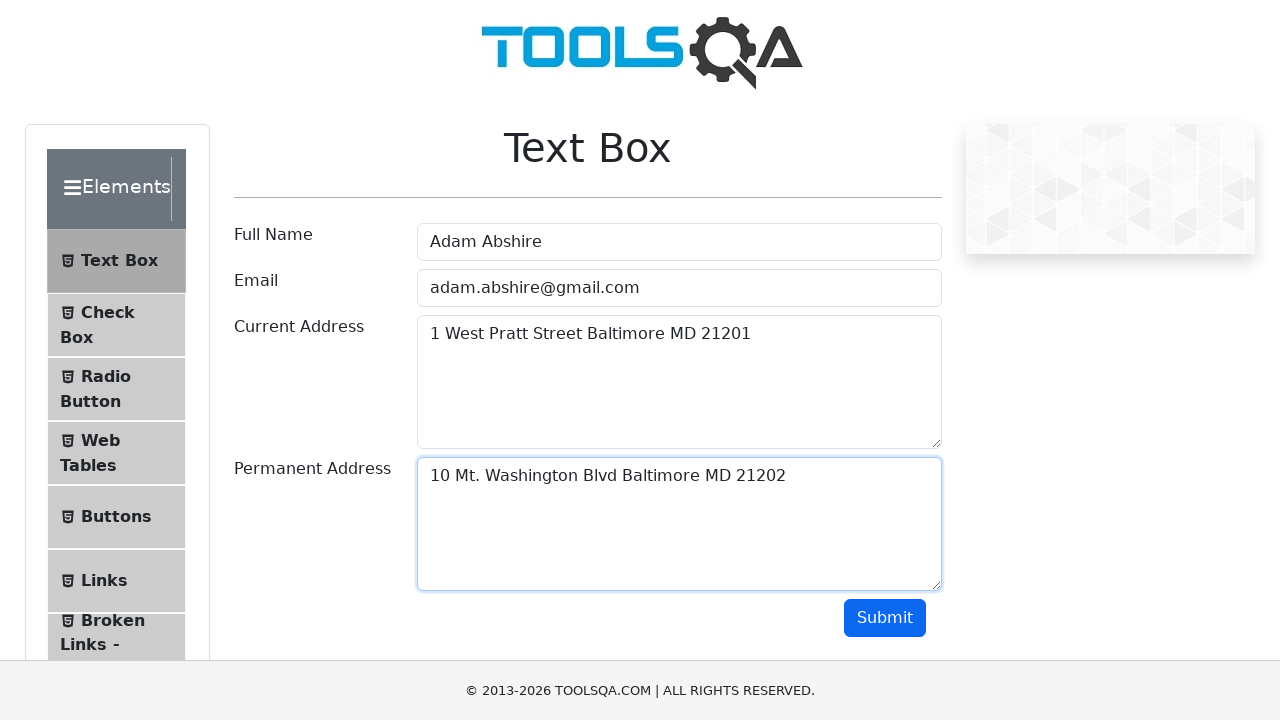

Form output appeared on the page
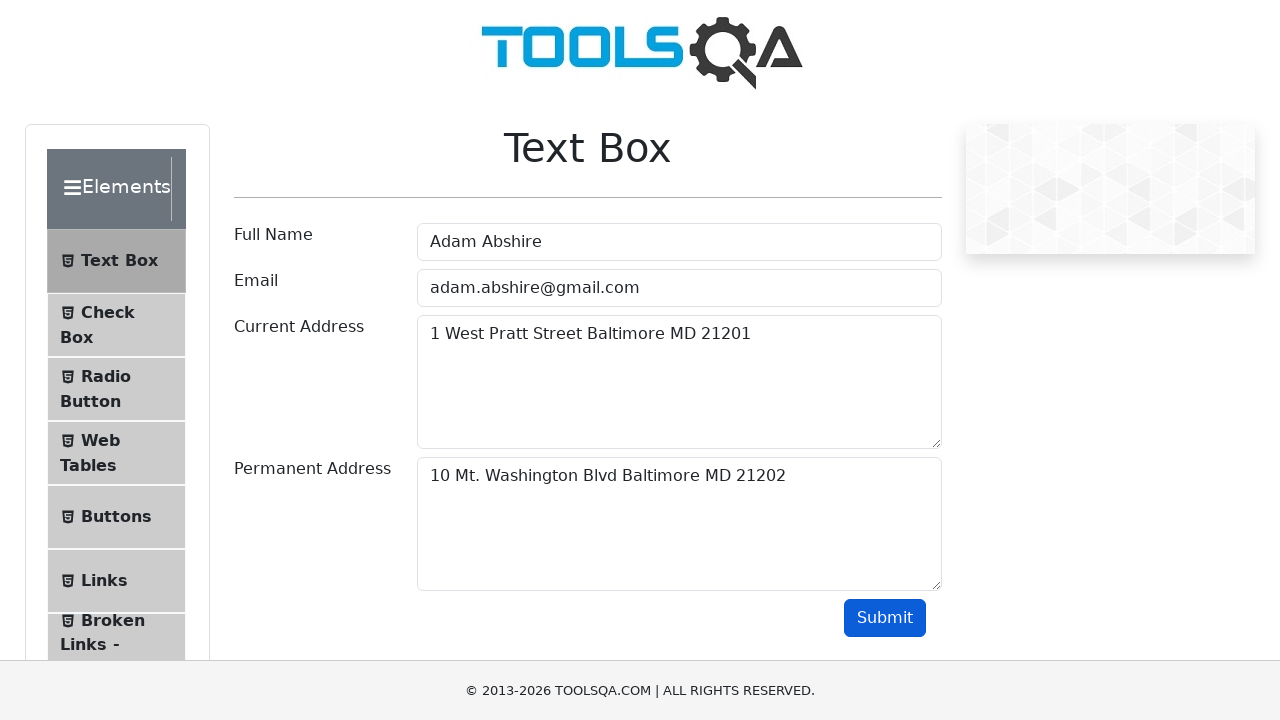

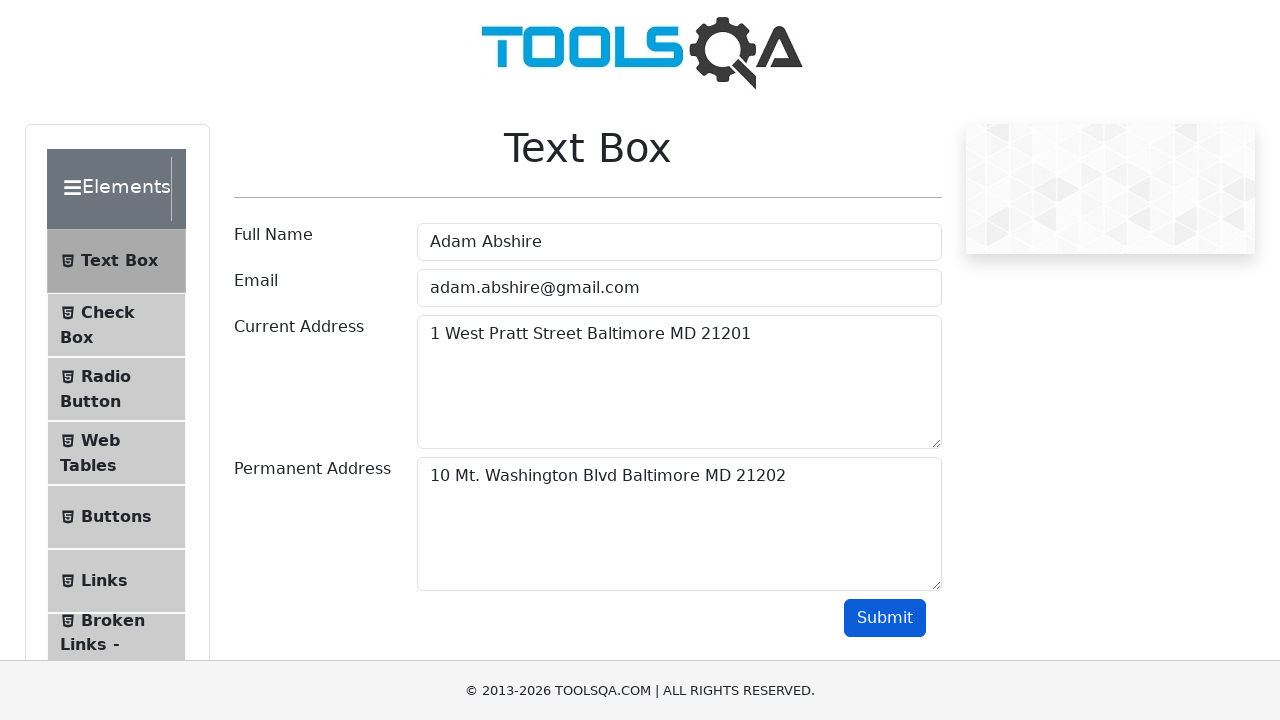